Tests accepting a JavaScript alert and verifying the result message

Starting URL: https://the-internet.herokuapp.com/javascript_alerts

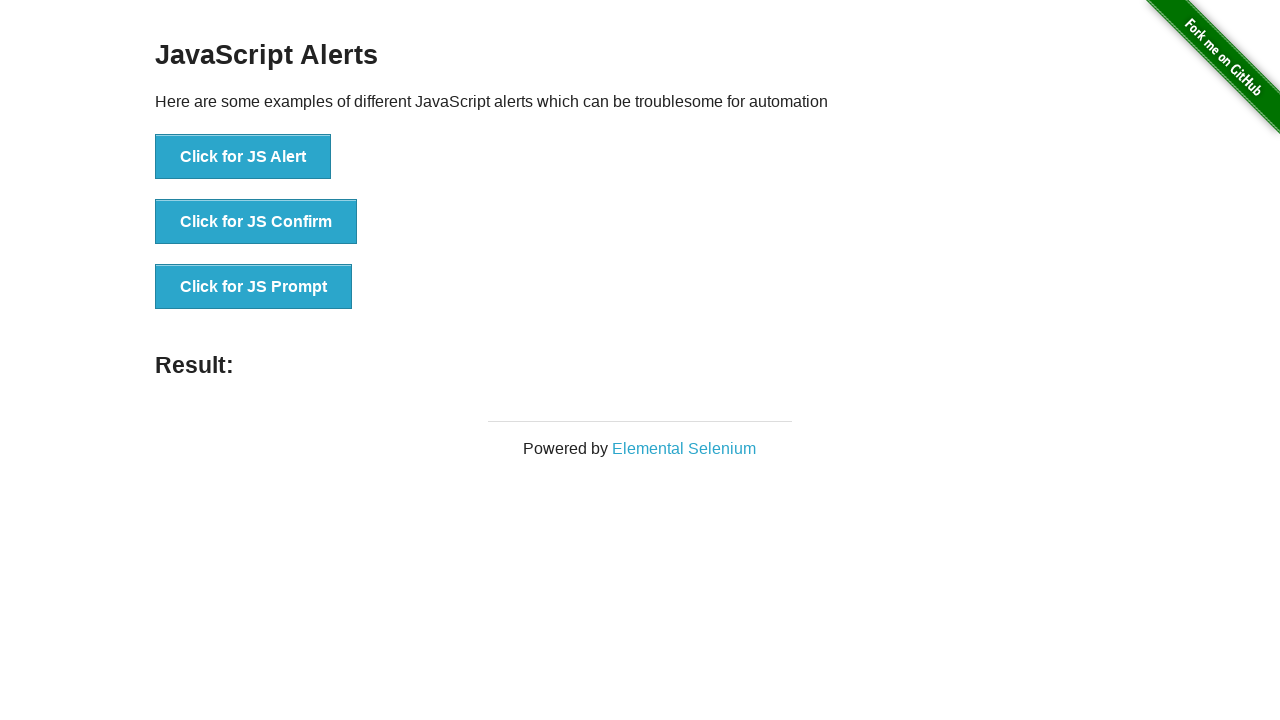

Clicked button to trigger JavaScript alert at (243, 157) on xpath=//button[text()='Click for JS Alert']
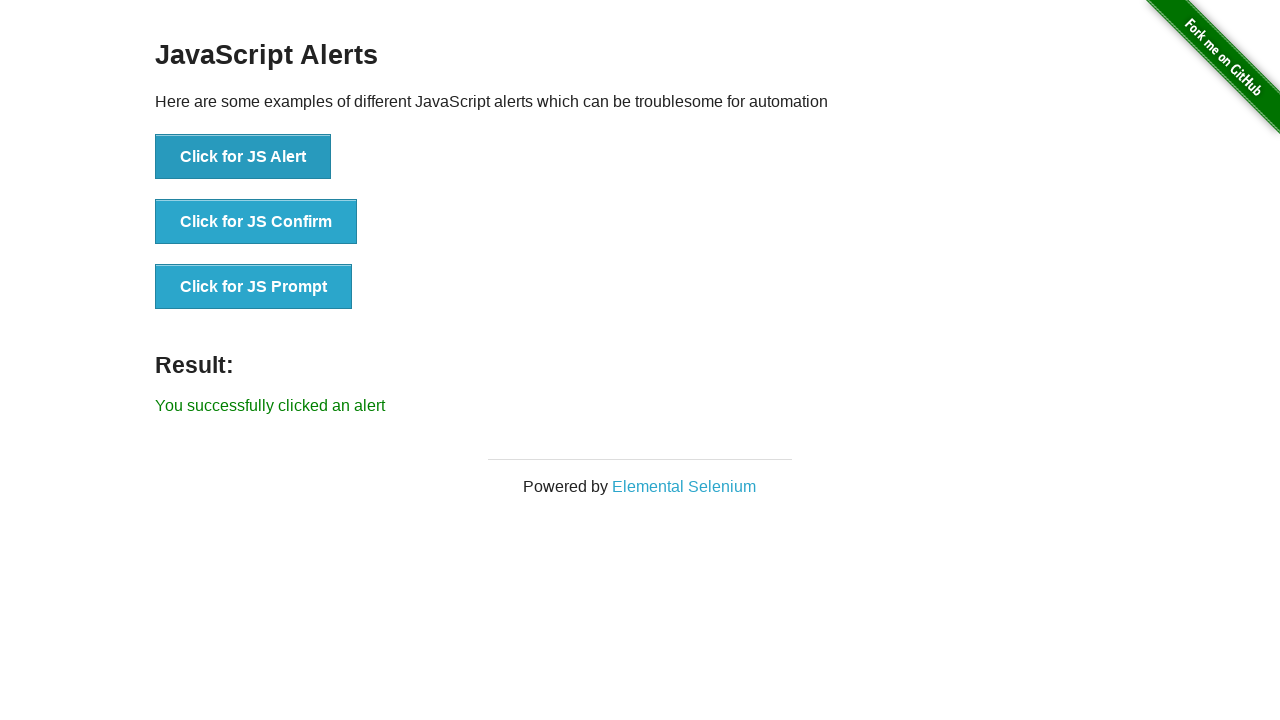

Set up dialog handler to accept alerts
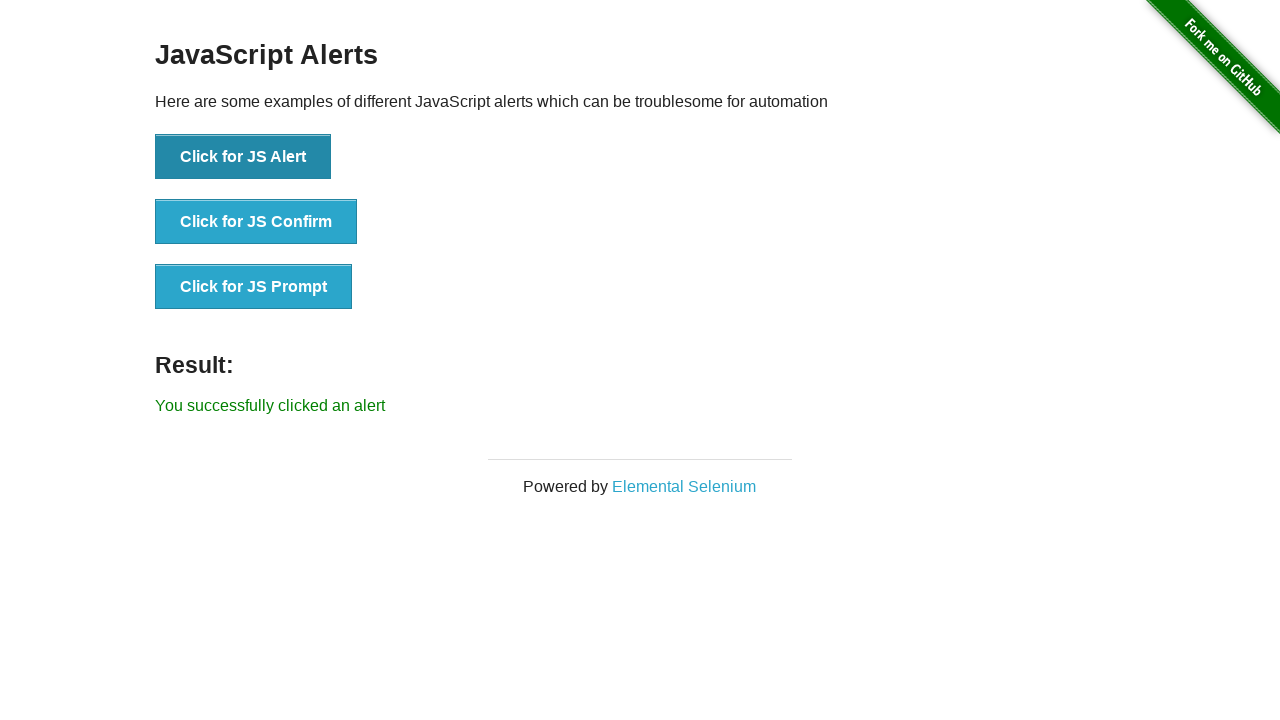

Clicked button to trigger alert again and accept it at (243, 157) on xpath=//button[text()='Click for JS Alert']
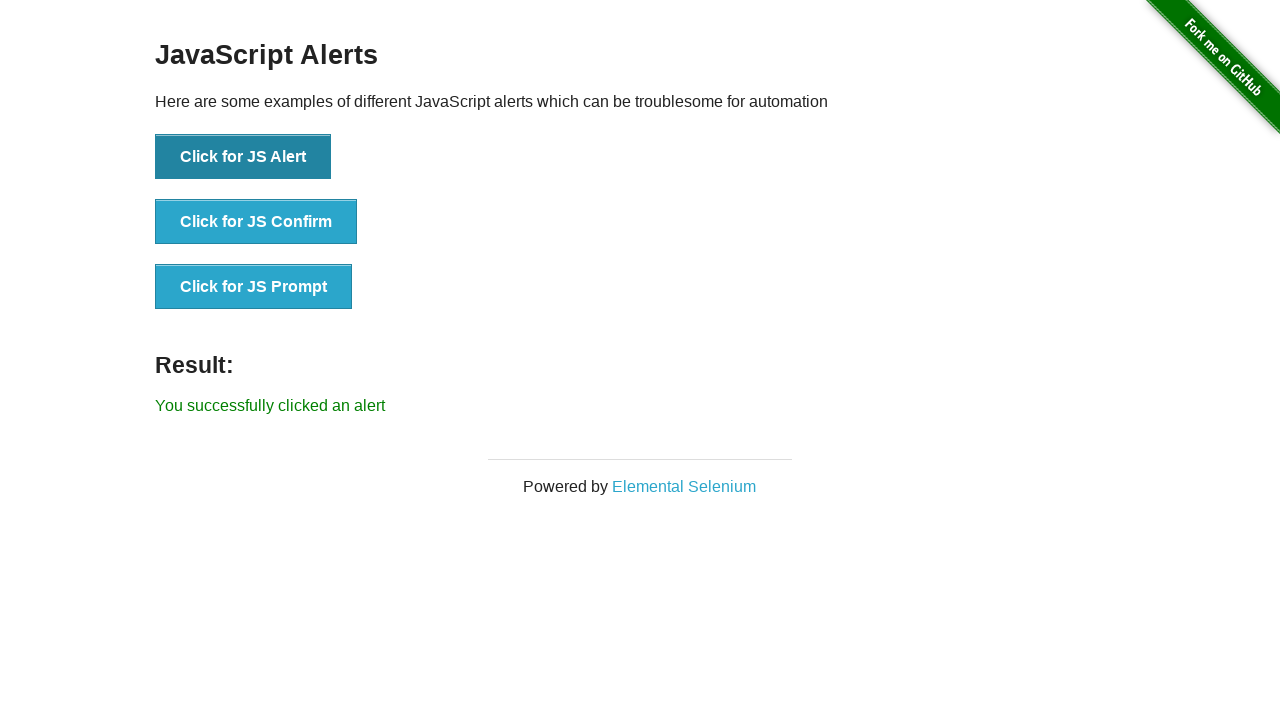

Located result element
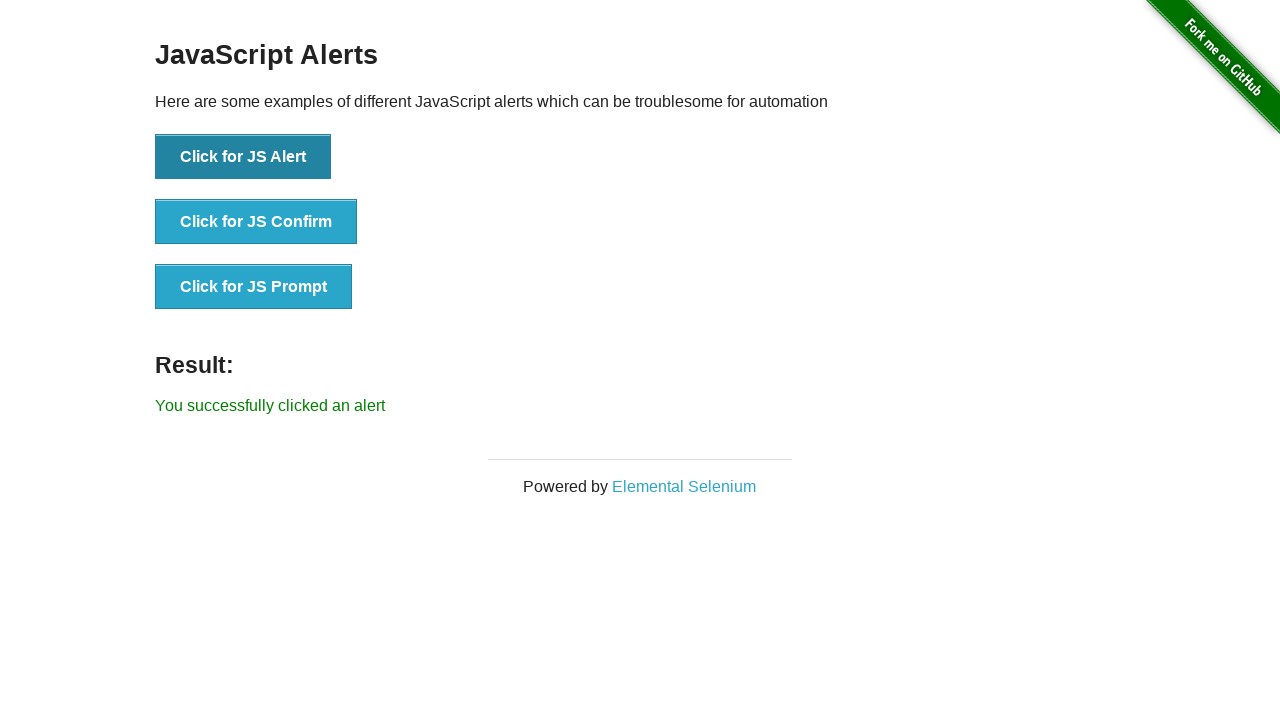

Verified result message: 'You successfully clicked an alert'
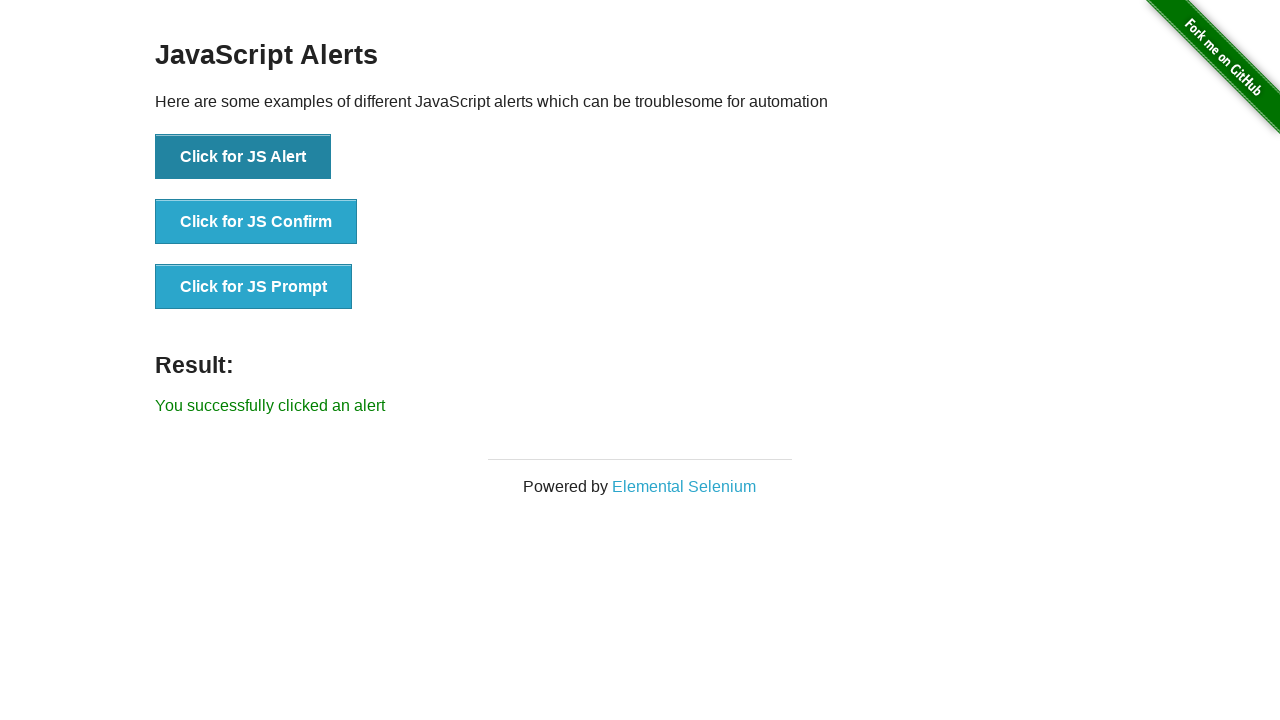

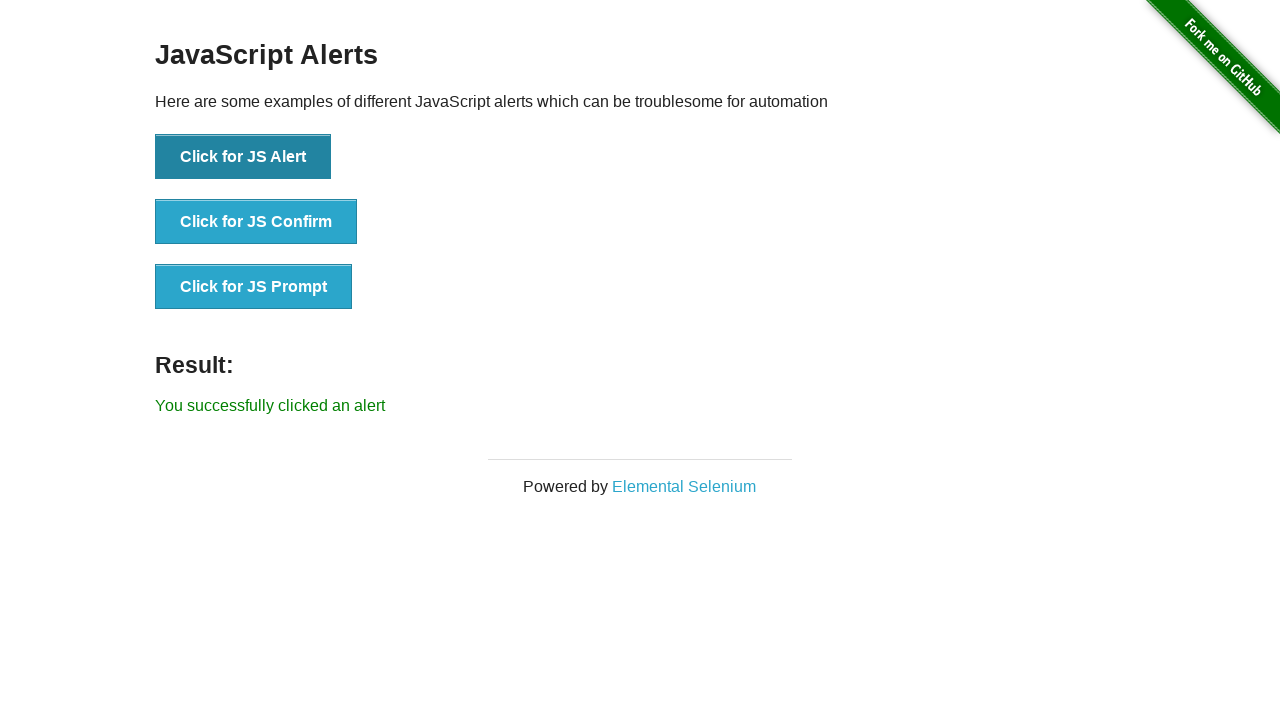